Navigates to an XPath practice page and finds elements to the right of a specific table cell containing "Joe.Root"

Starting URL: https://selectorshub.com/xpath-practice-page/

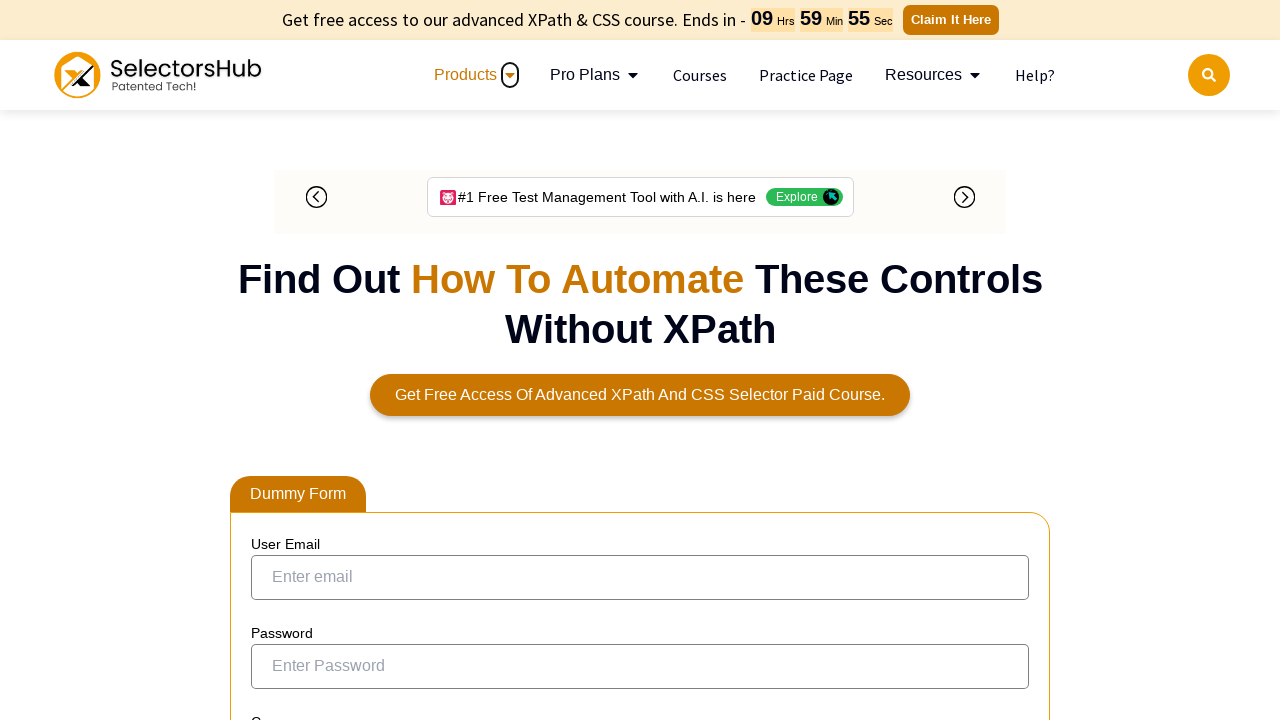

Waited for Joe.Root element to load on XPath practice page
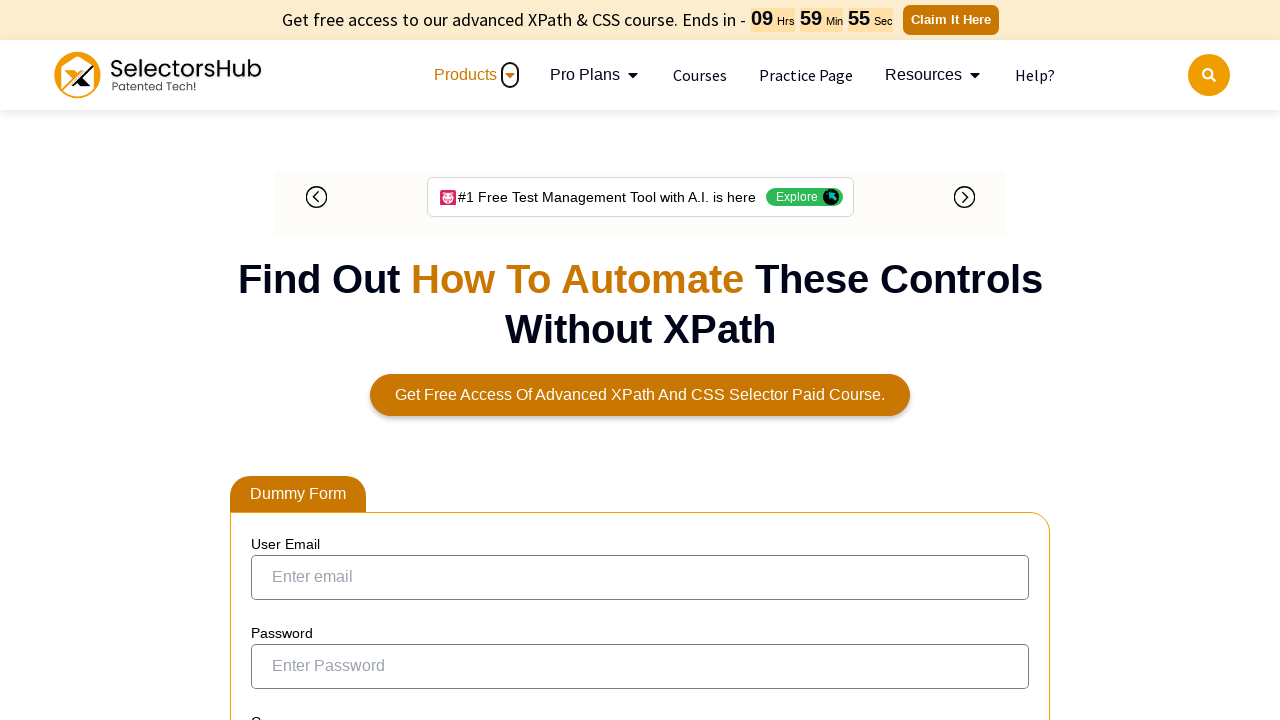

Located all table cells to the right of Joe.Root using relative XPath
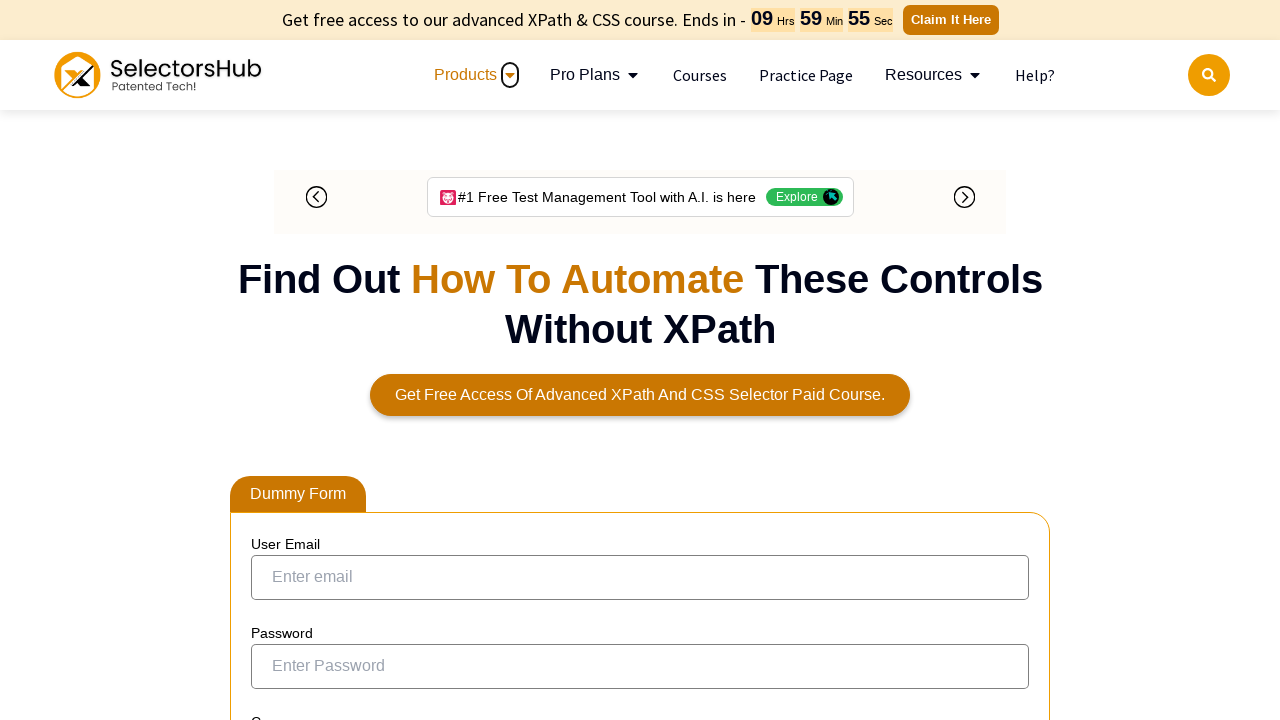

Printed content of cell to the right of Joe.Root: ESS
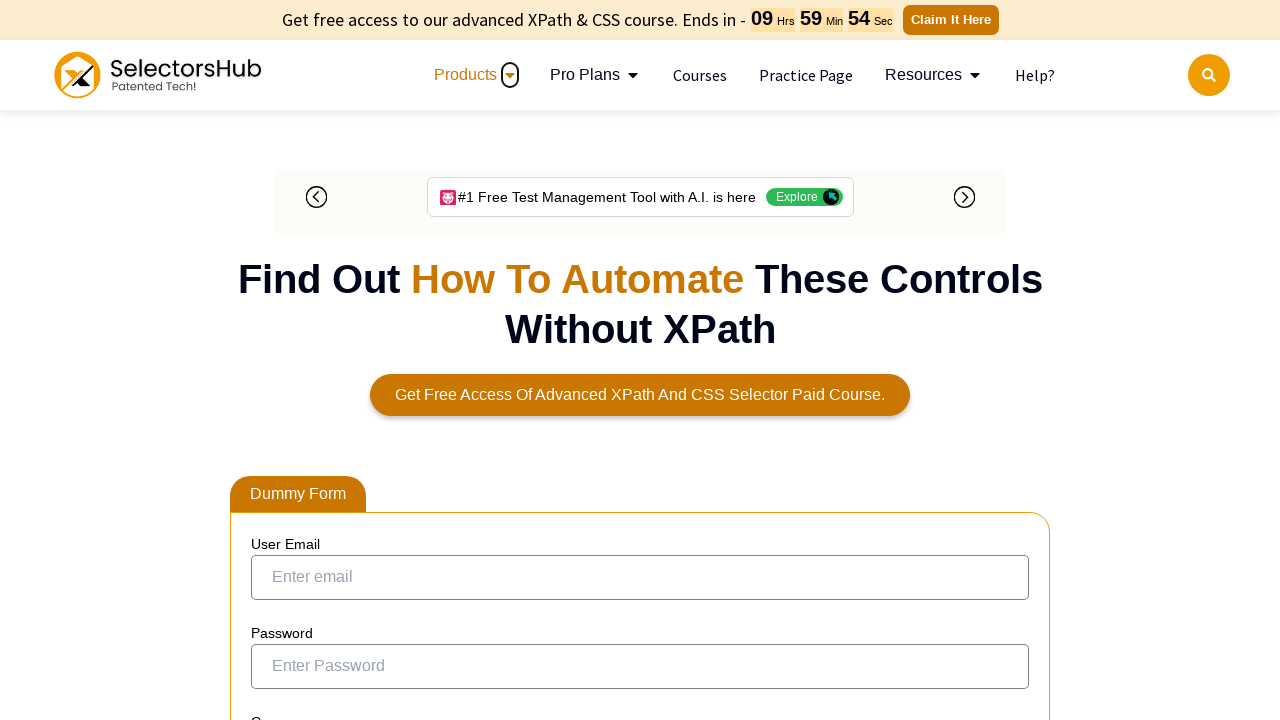

Printed content of cell to the right of Joe.Root: Joe Root
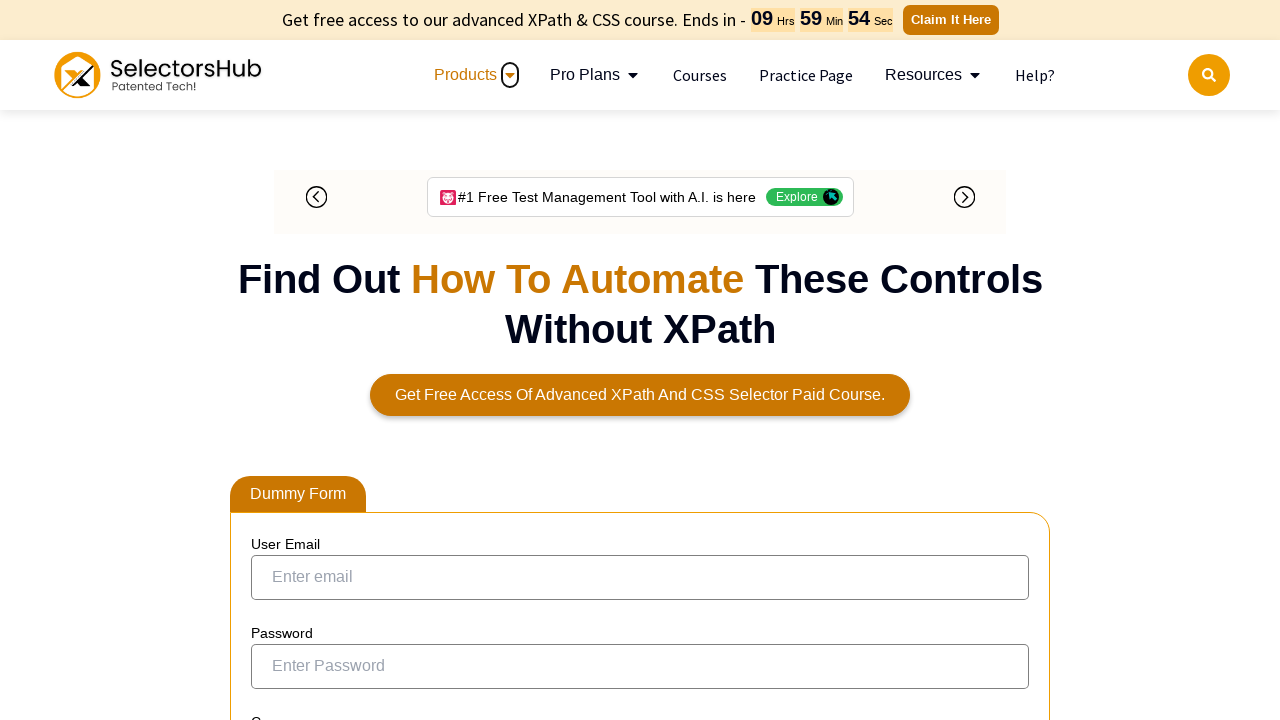

Printed content of cell to the right of Joe.Root: Enabled
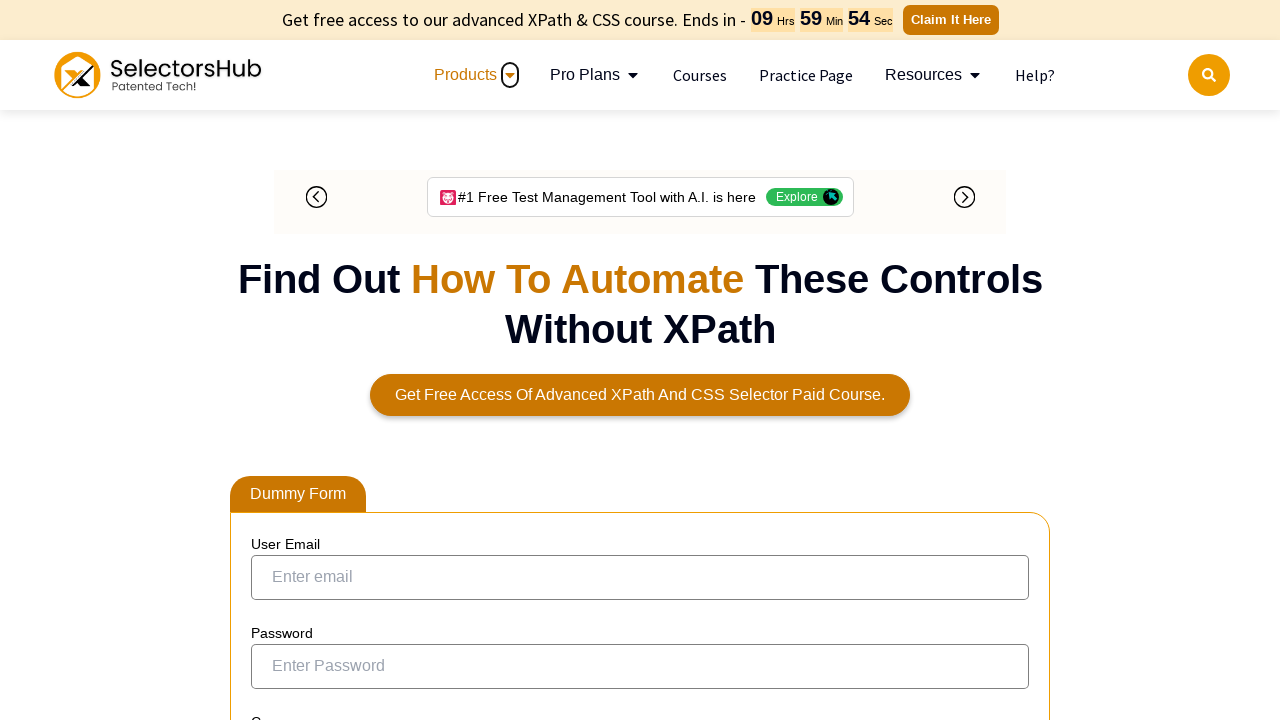

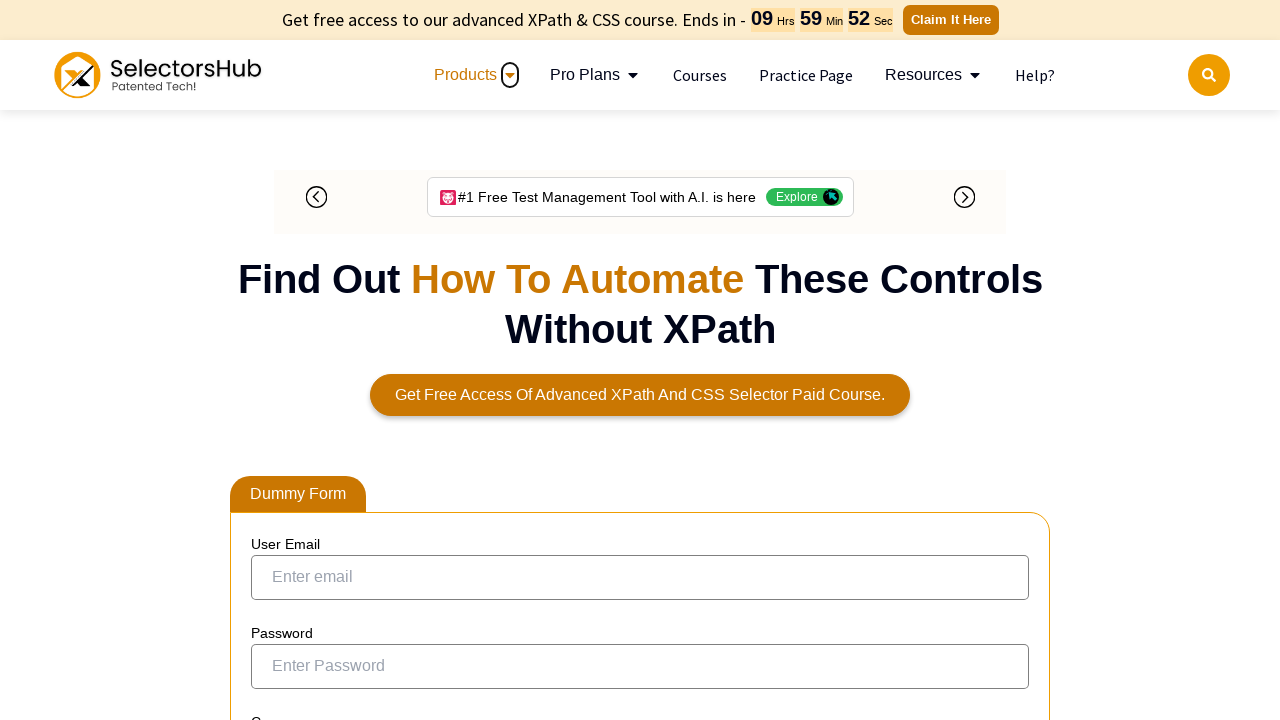